Tests JavaScript popup handling including alert boxes, confirm boxes, and prompt boxes by clicking buttons that trigger each type and interacting with the dialogs

Starting URL: http://www.echoecho.com/javascript4.htm

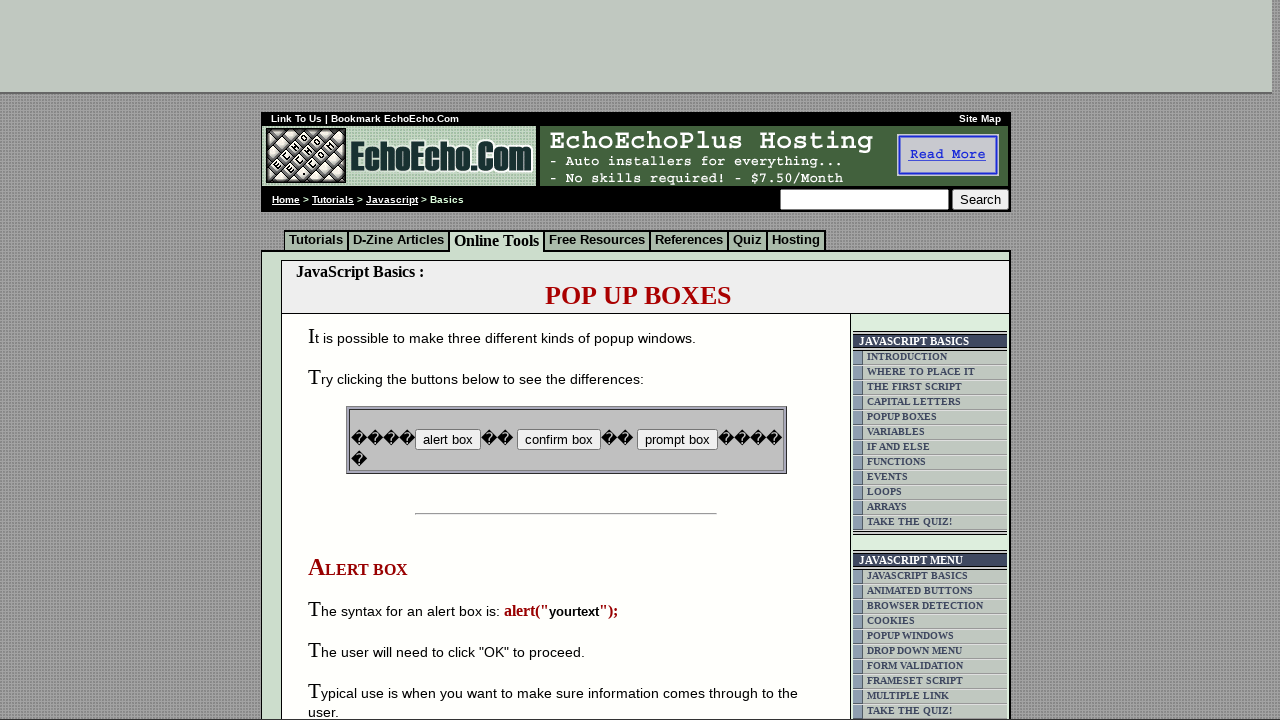

Set up dialog handler to accept alert
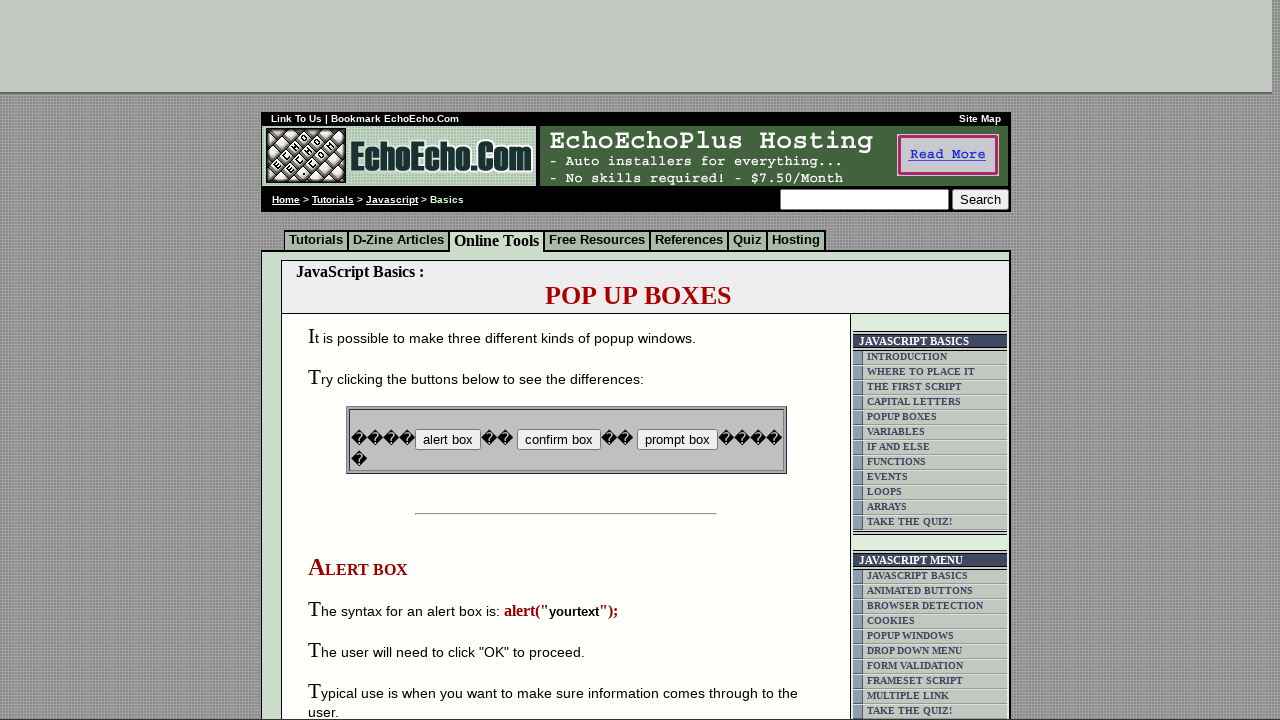

Clicked button to trigger alert box at (448, 440) on input[name='B1']
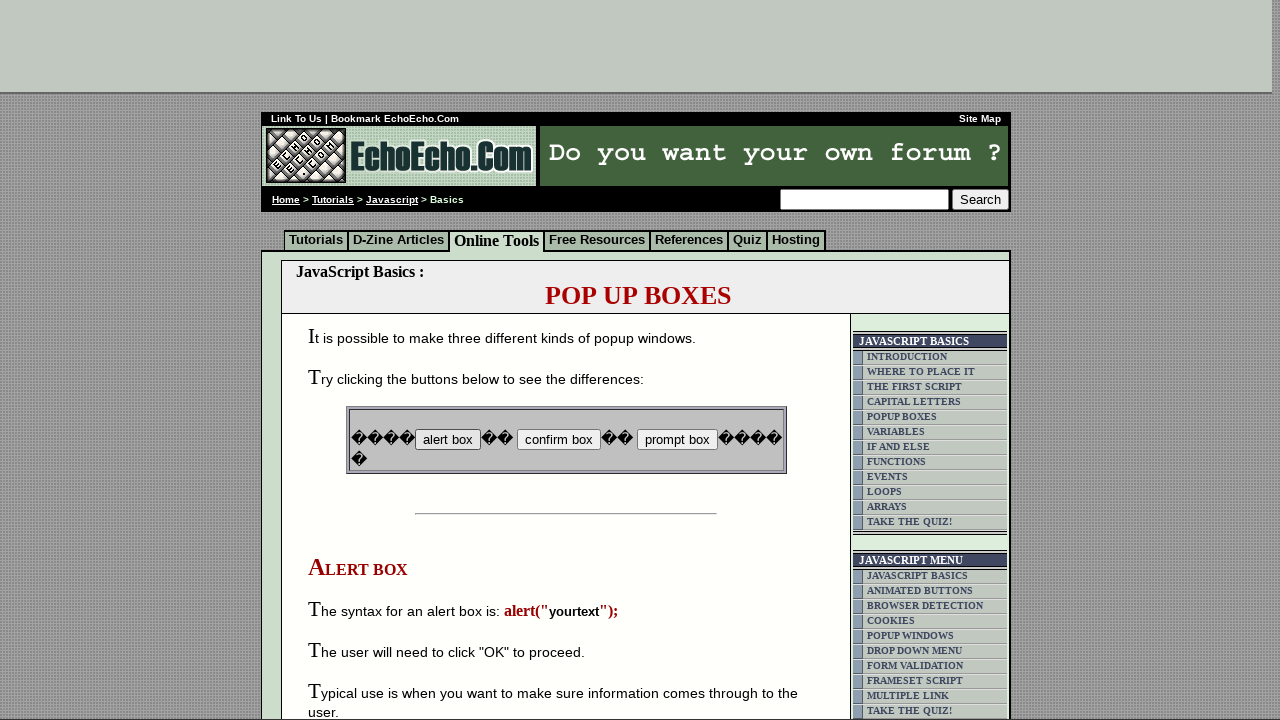

Alert dialog accepted and dismissed
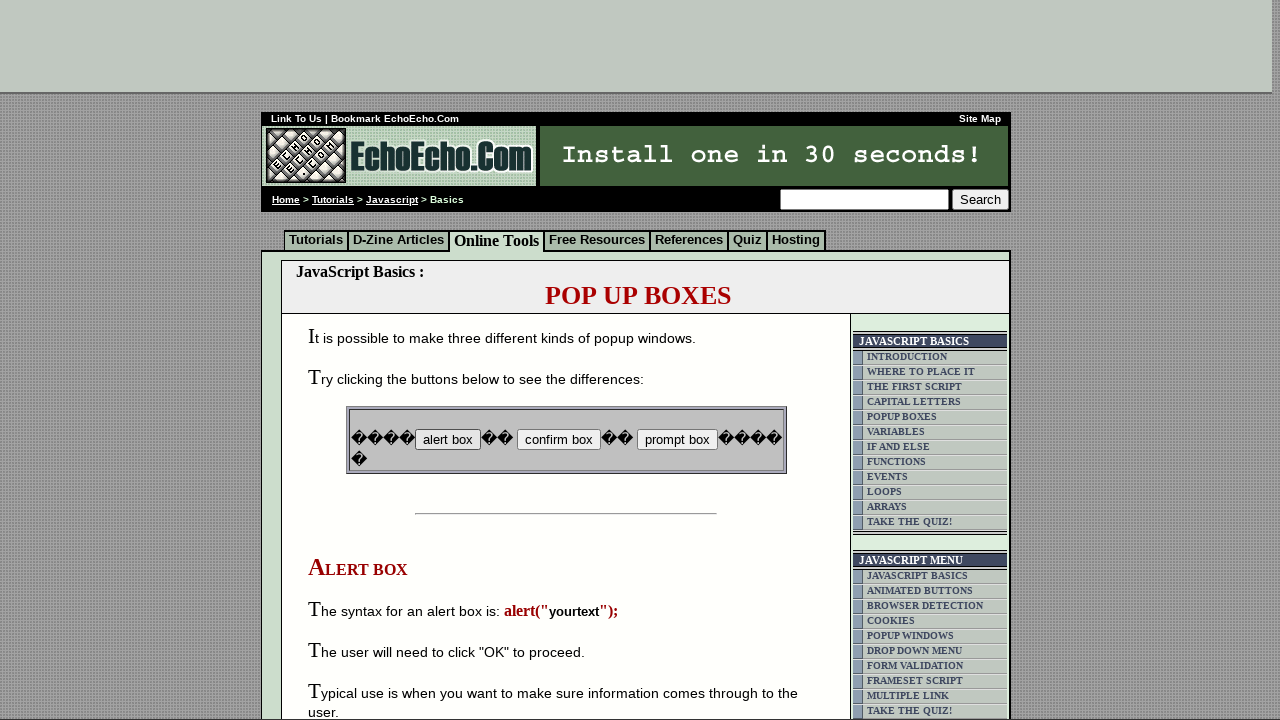

Set up dialog handler to dismiss confirm box
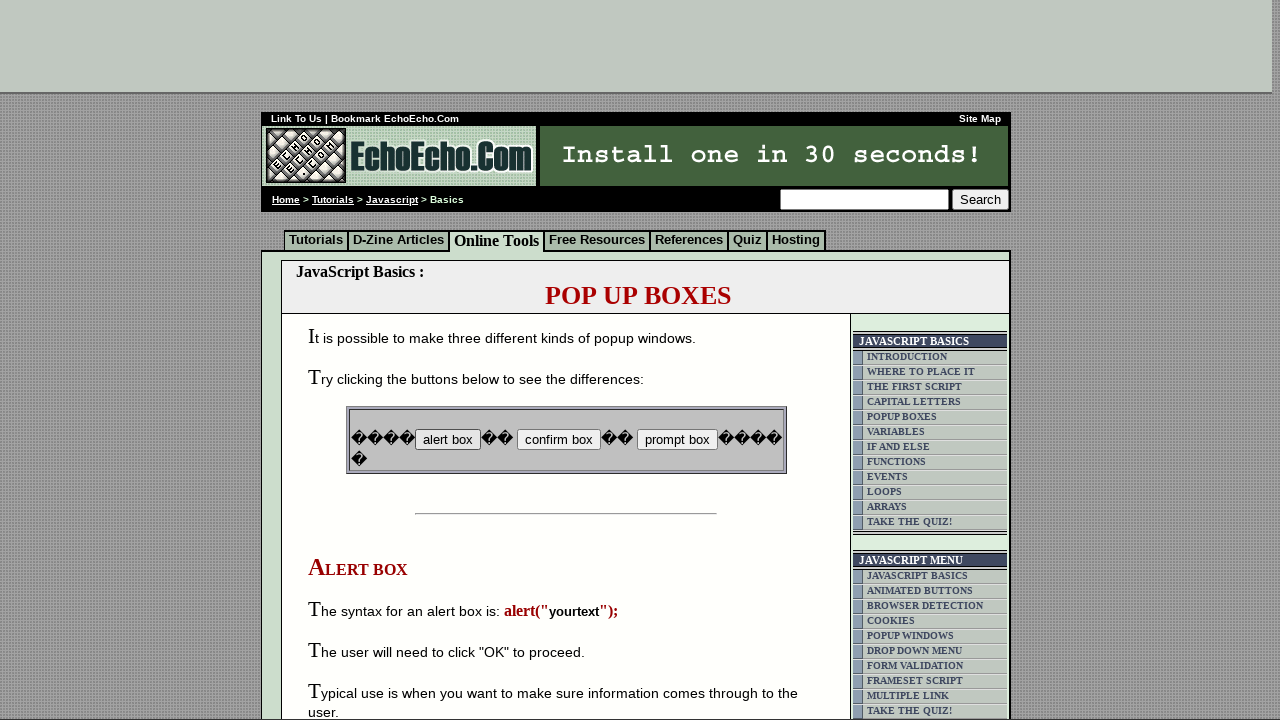

Clicked button to trigger confirm box at (558, 440) on input[name='B2']
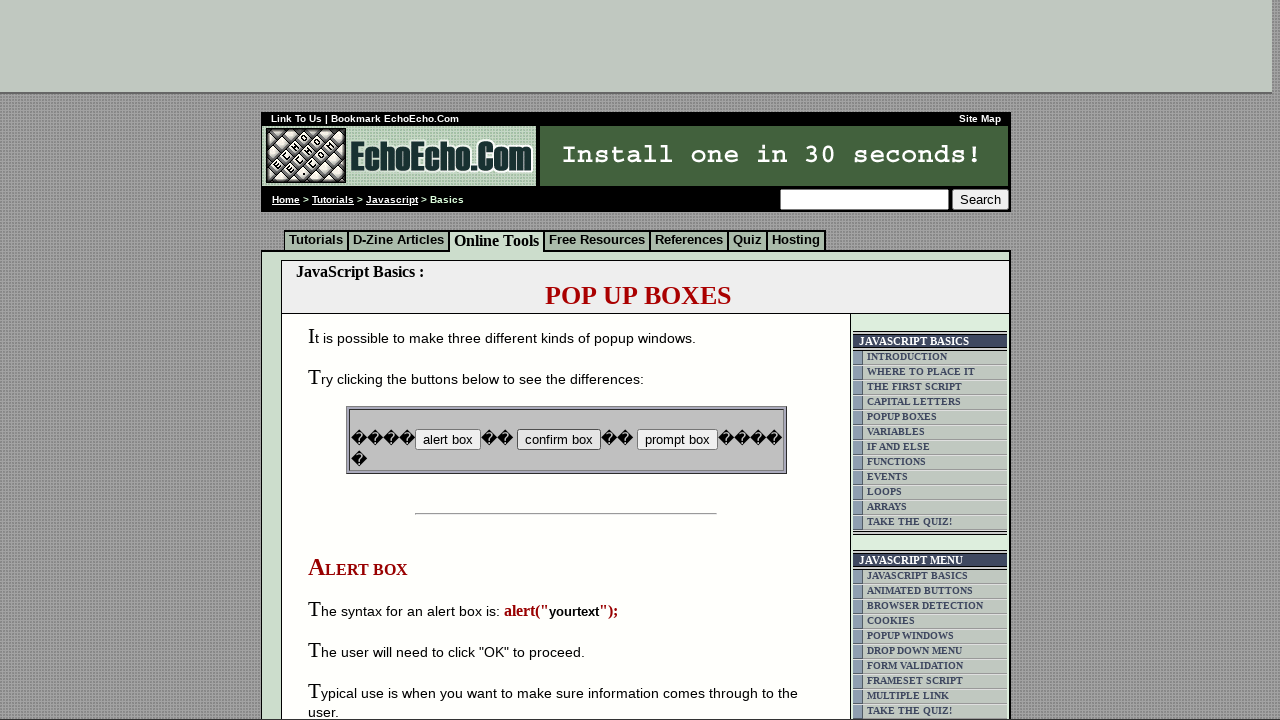

Confirm dialog dismissed
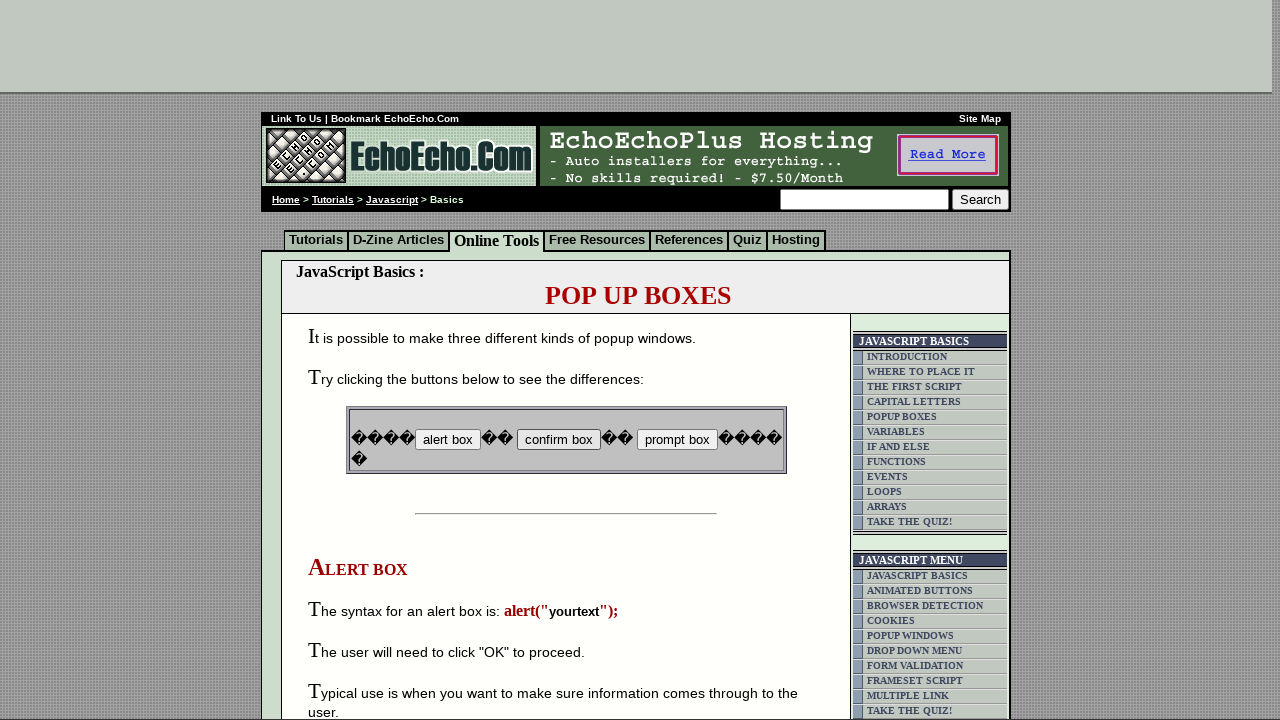

Set up dialog handler to accept prompt with text 'Deepak'
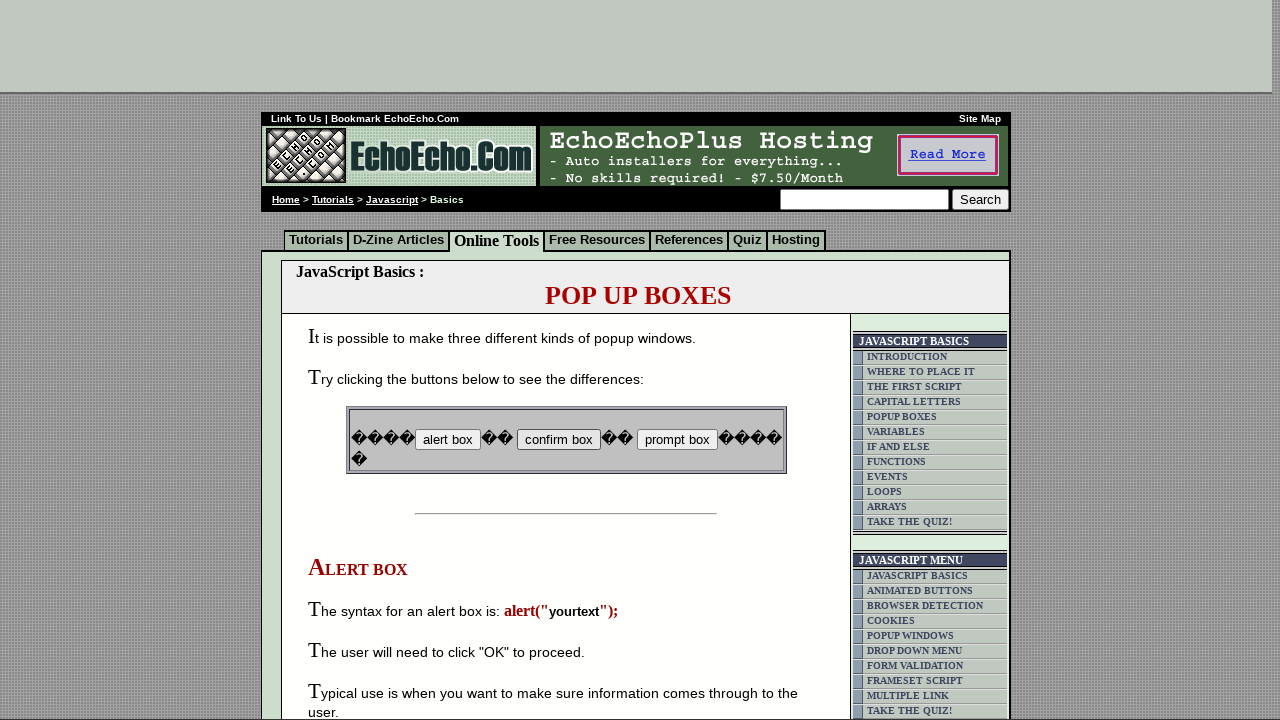

Clicked button to trigger prompt box at (677, 440) on input[name='B3']
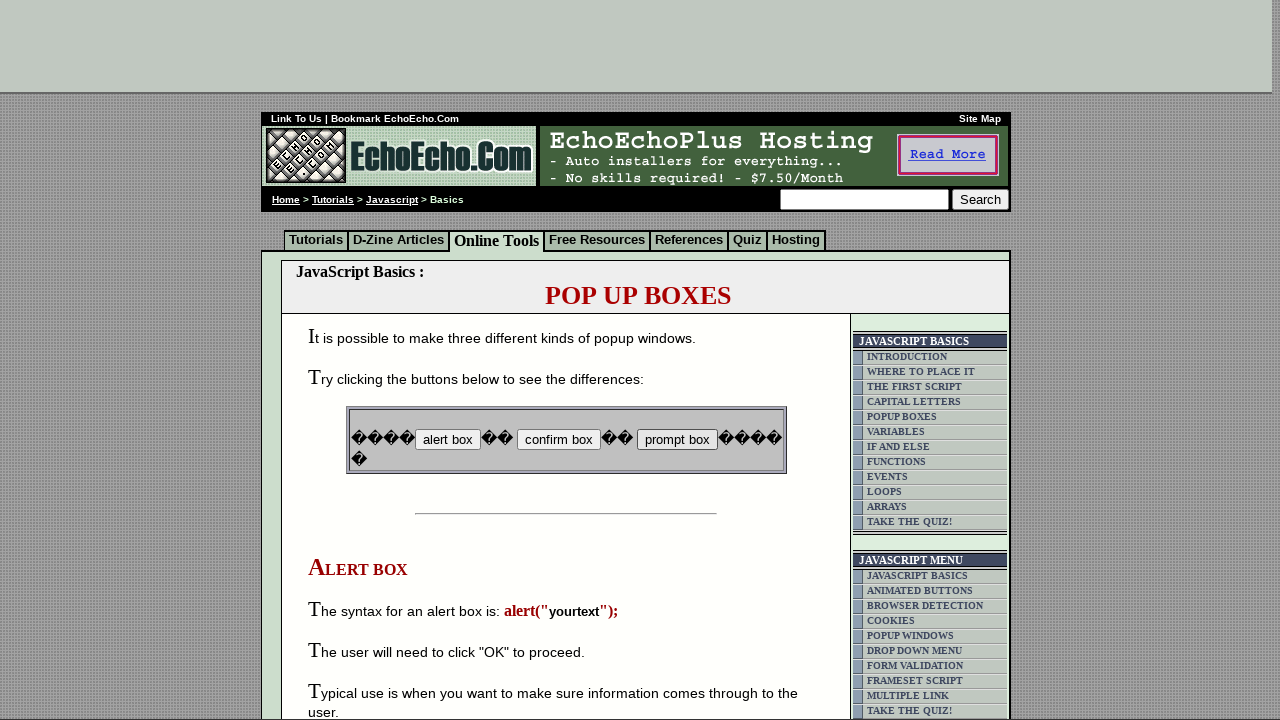

Prompt dialog accepted with 'Deepak' input
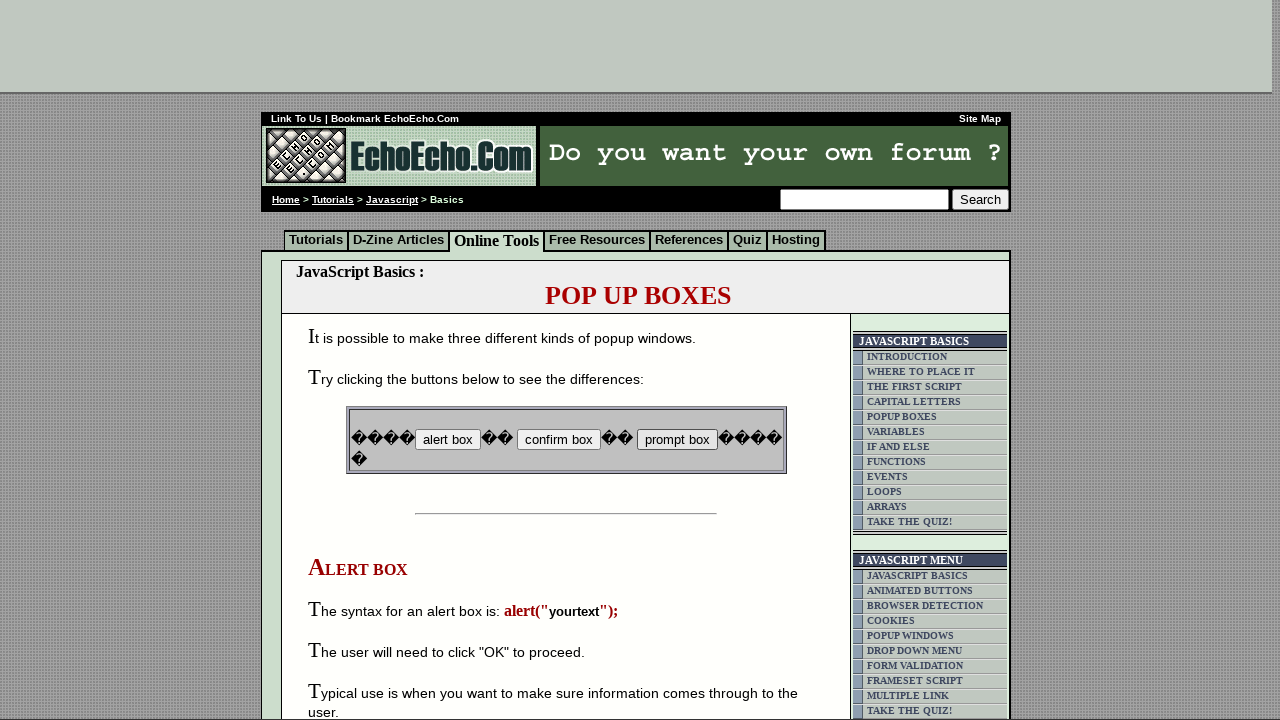

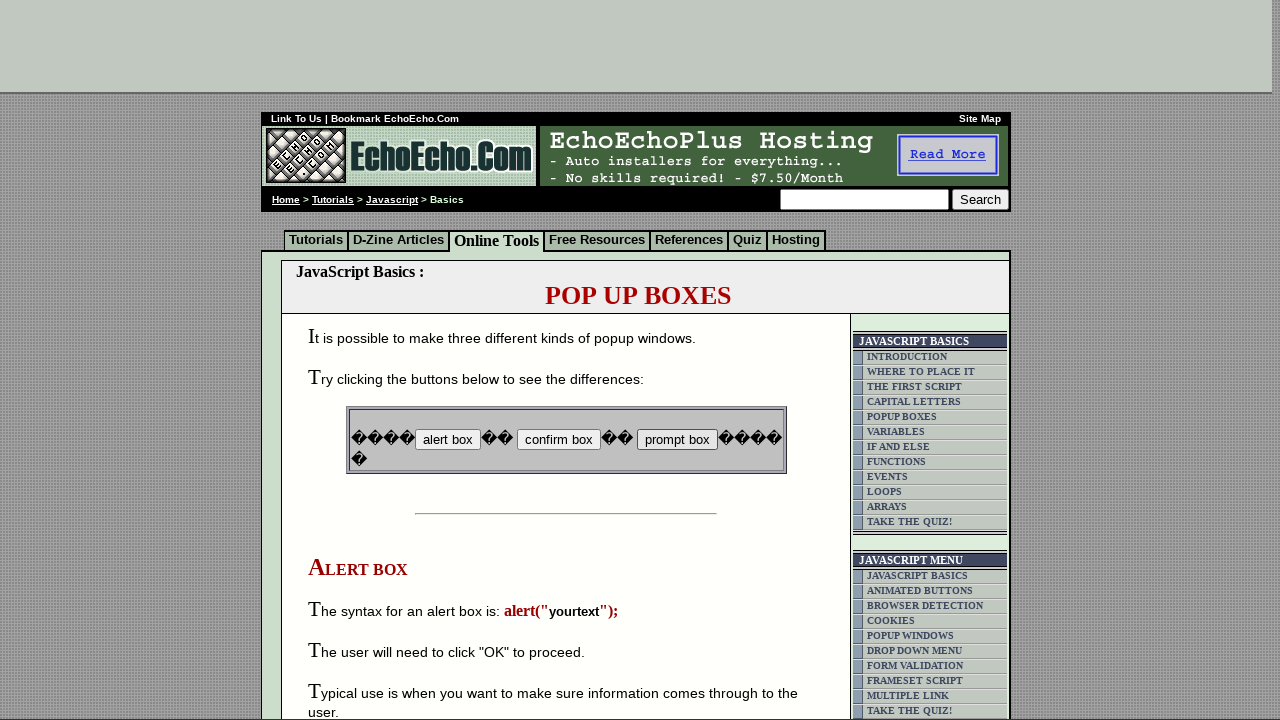